Tests the robot ordering form on RobotSpareBin Industries website by dismissing the modal popup, filling in robot part selections (head, body, legs) and shipping address, previewing the order, and submitting it.

Starting URL: https://robotsparebinindustries.com/#/robot-order

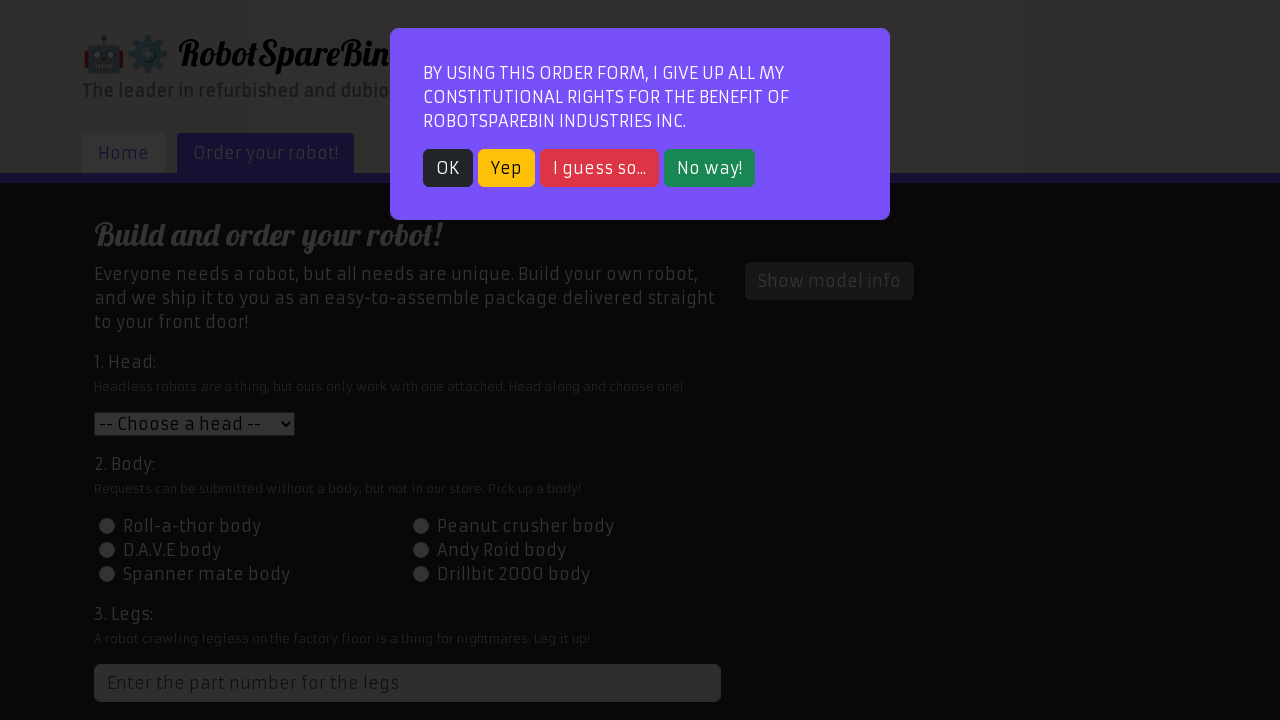

Dismissed modal popup by clicking 'I guess so...' button at (600, 168) on button:text('I guess so...')
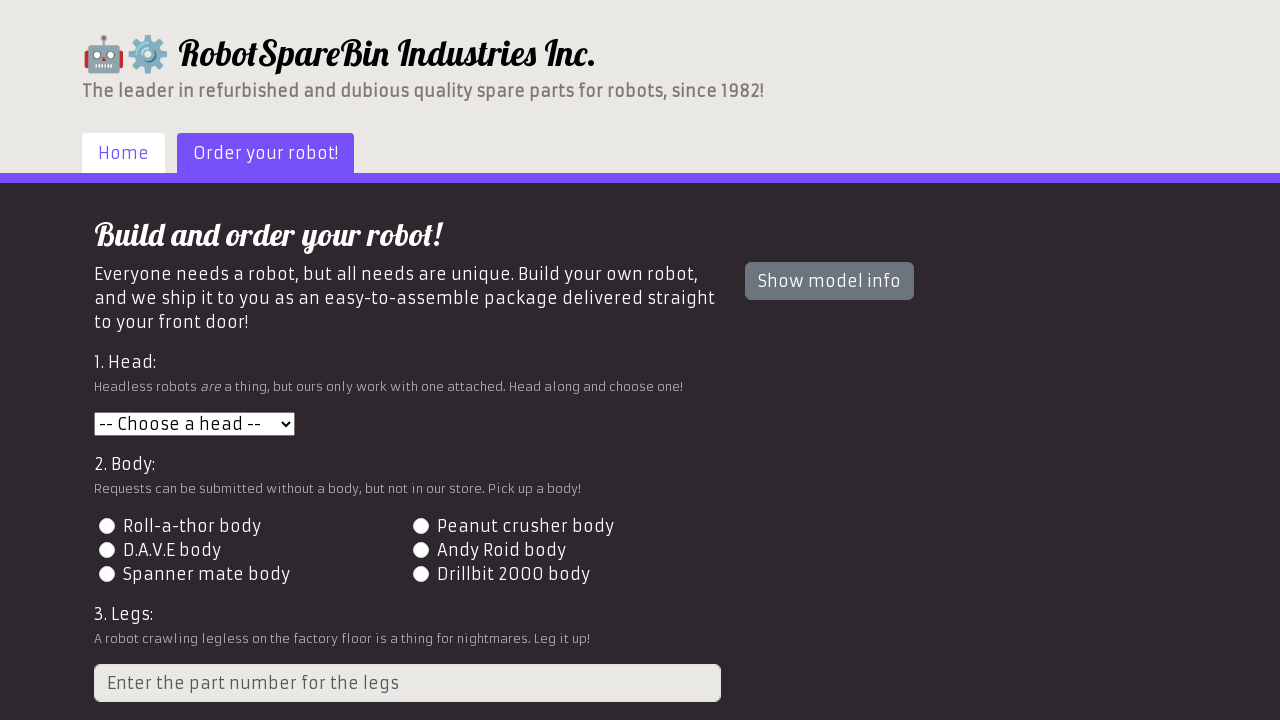

Selected head option '3' from dropdown on #head
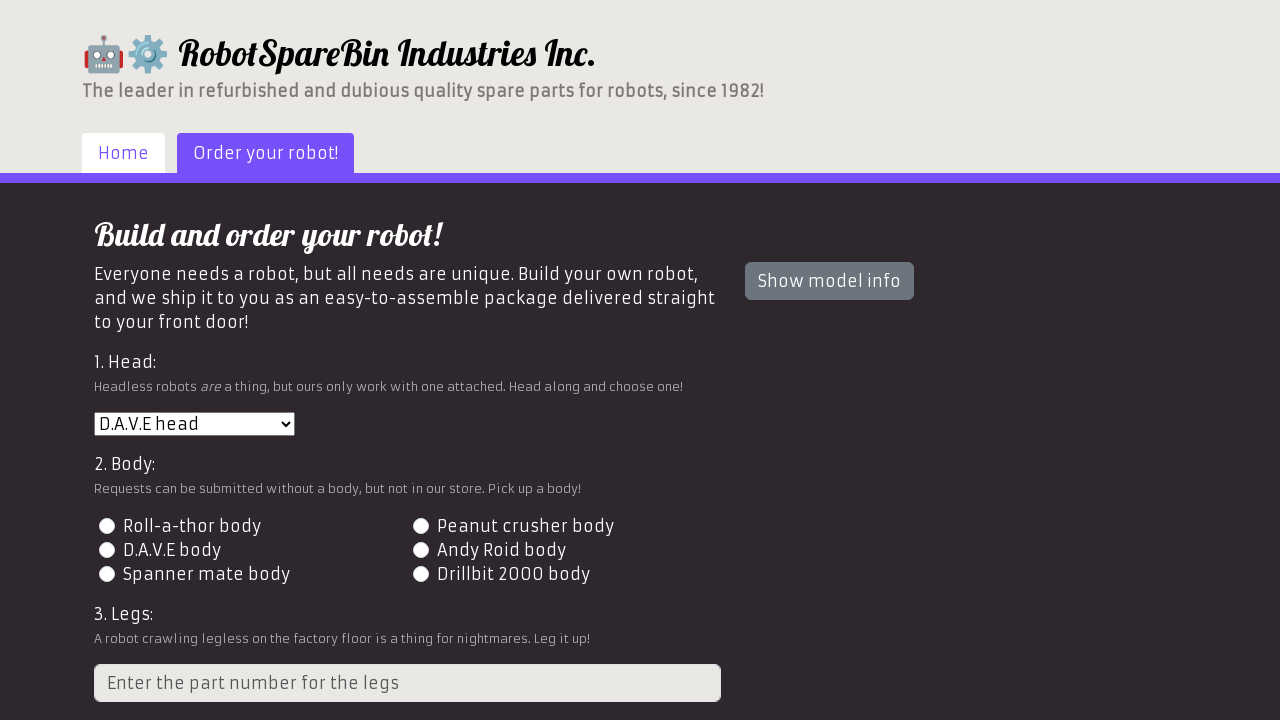

Selected body type '2' by clicking radio button at (420, 526) on #id-body-2
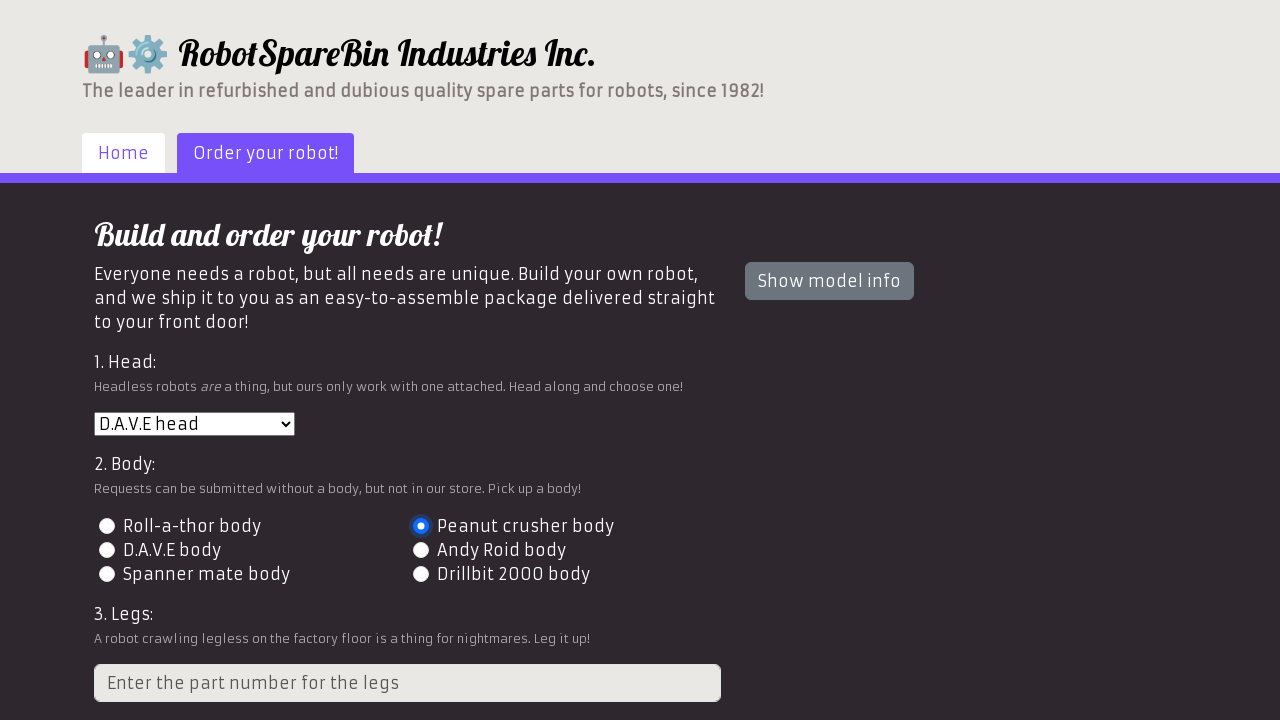

Filled in legs part number '4' on [placeholder='Enter the part number for the legs']
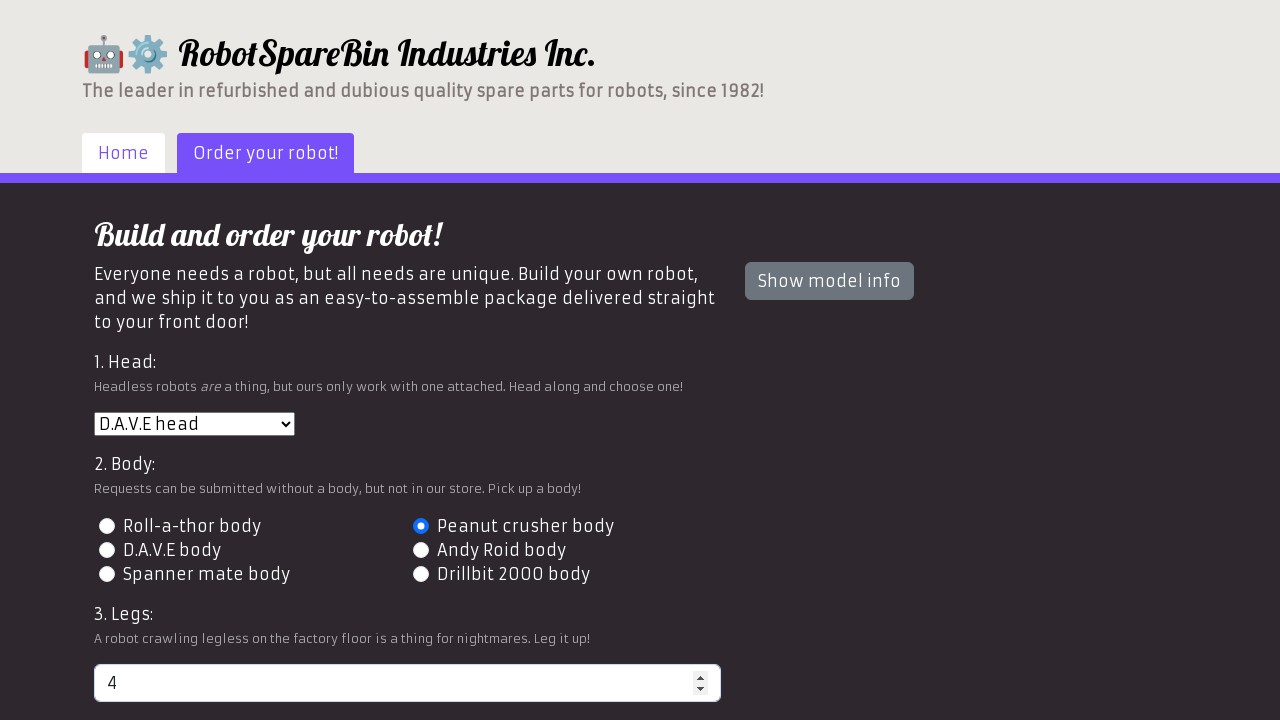

Filled in shipping address '742 Evergreen Terrace, Springfield, IL 62704' on #address
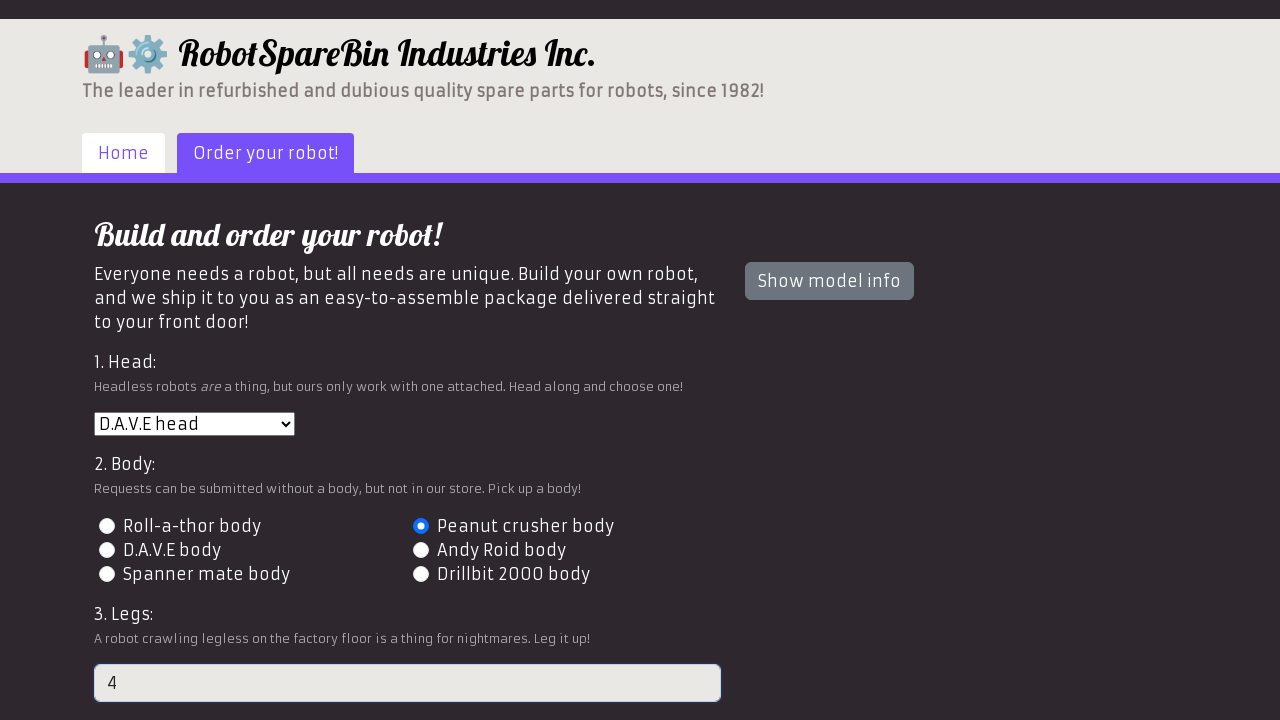

Clicked preview button to view robot at (141, 605) on #preview
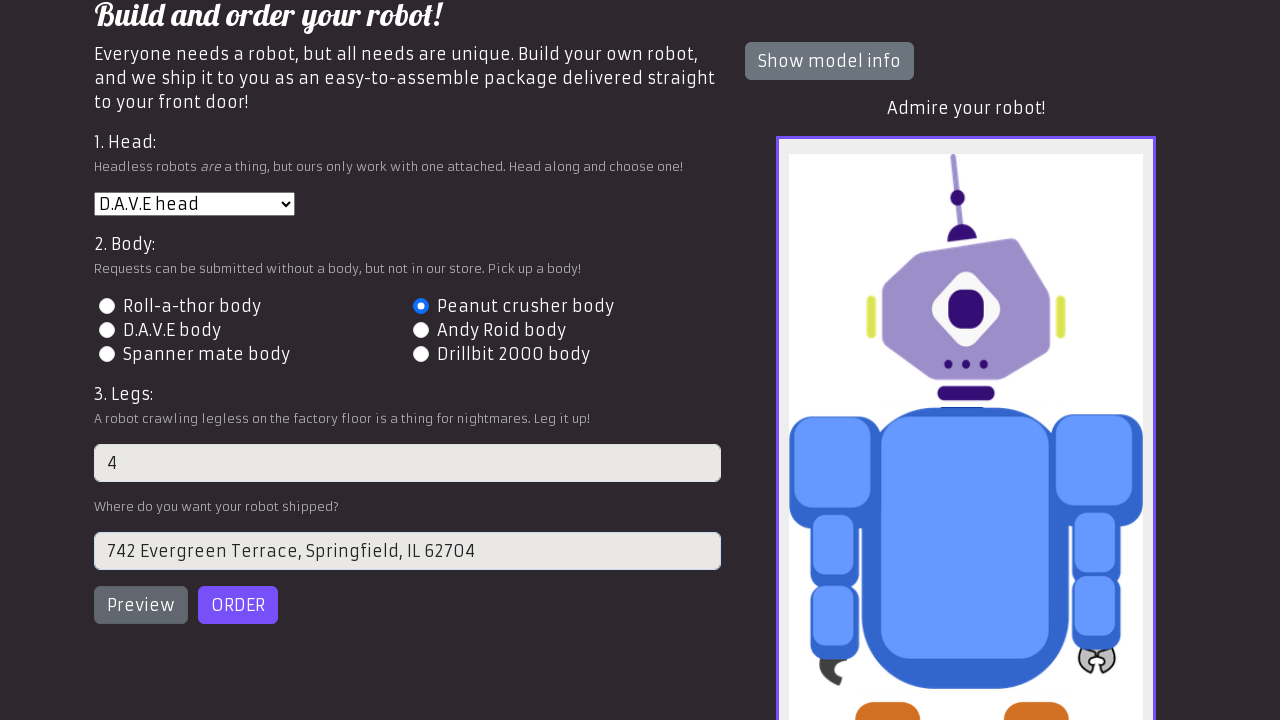

Robot preview image loaded
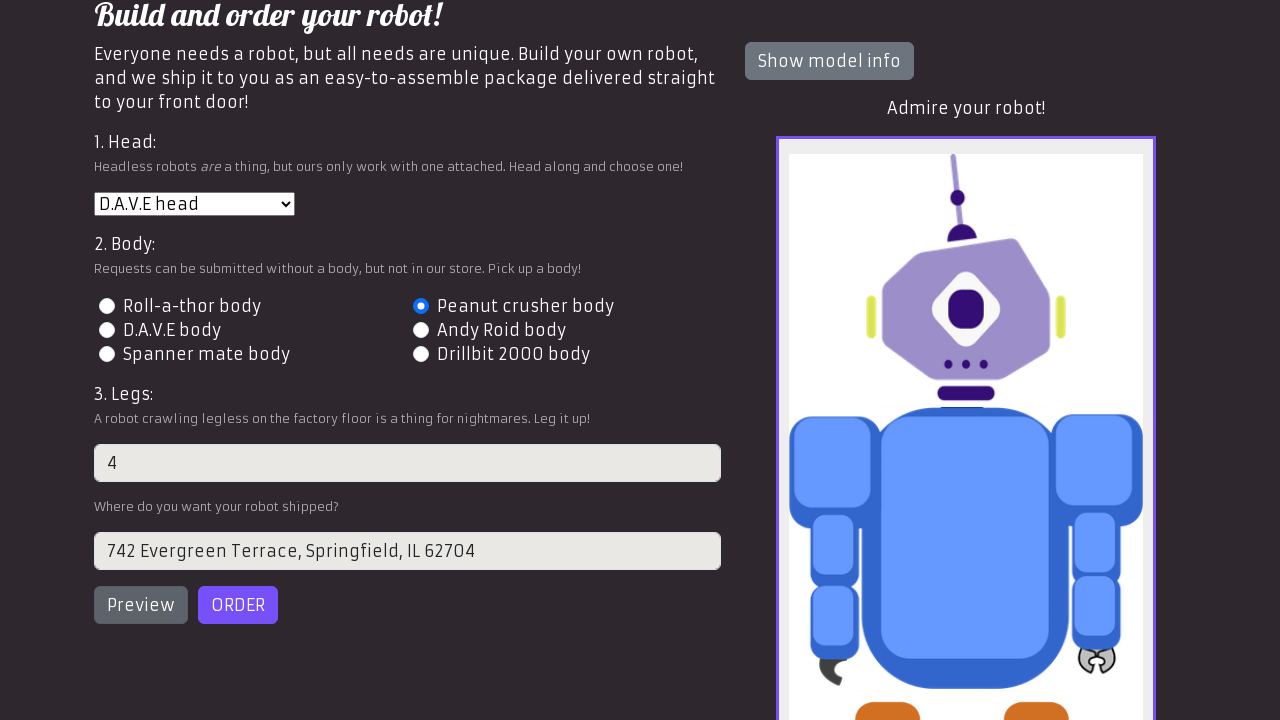

Clicked order button to submit robot order at (238, 605) on #order
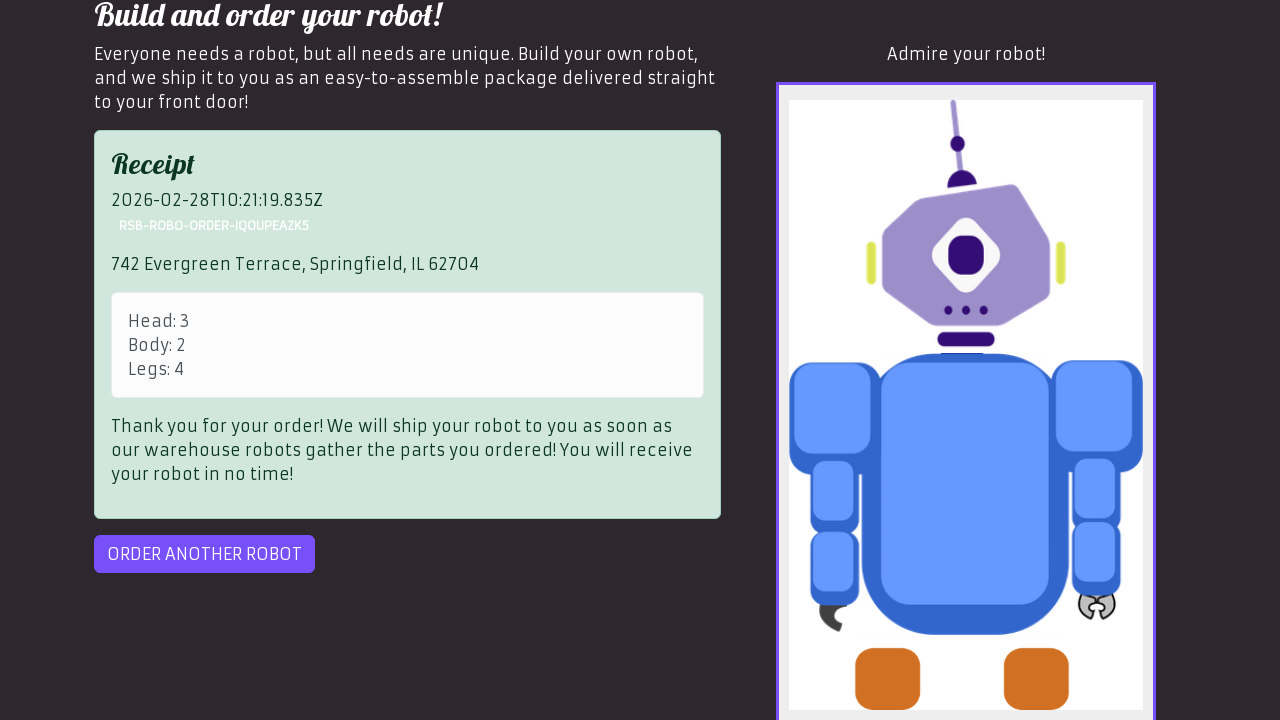

Order completed successfully
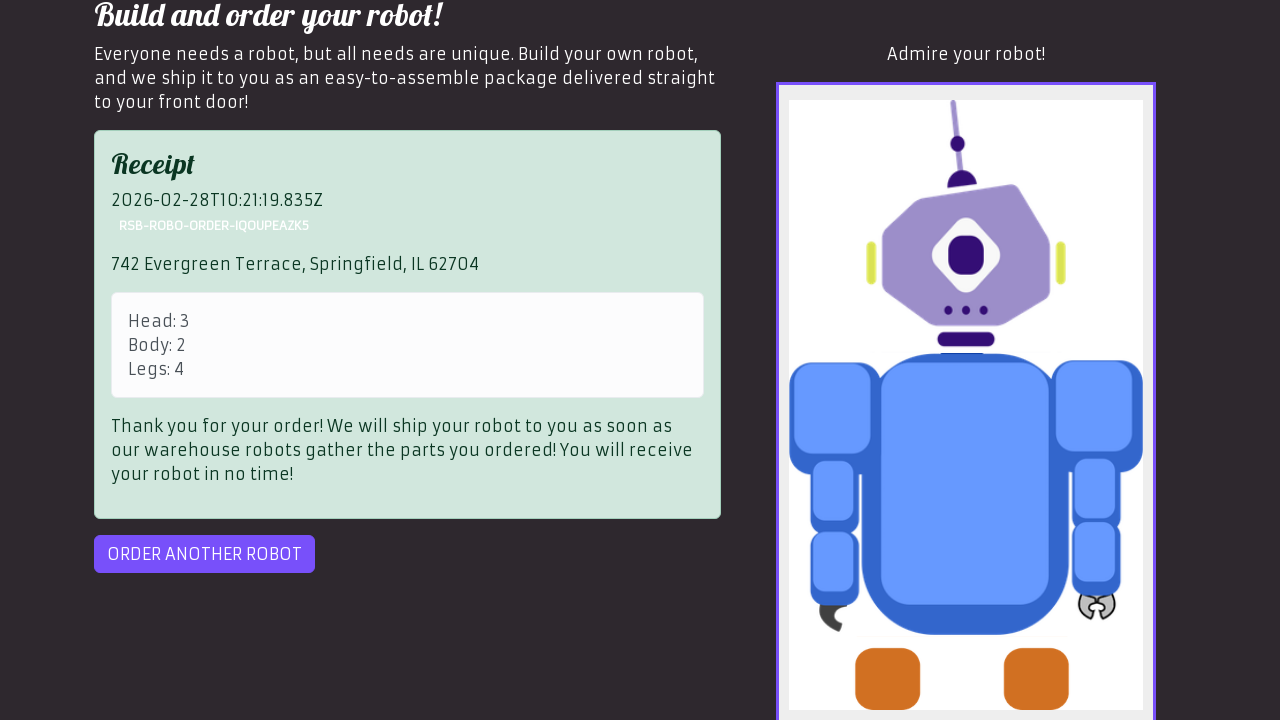

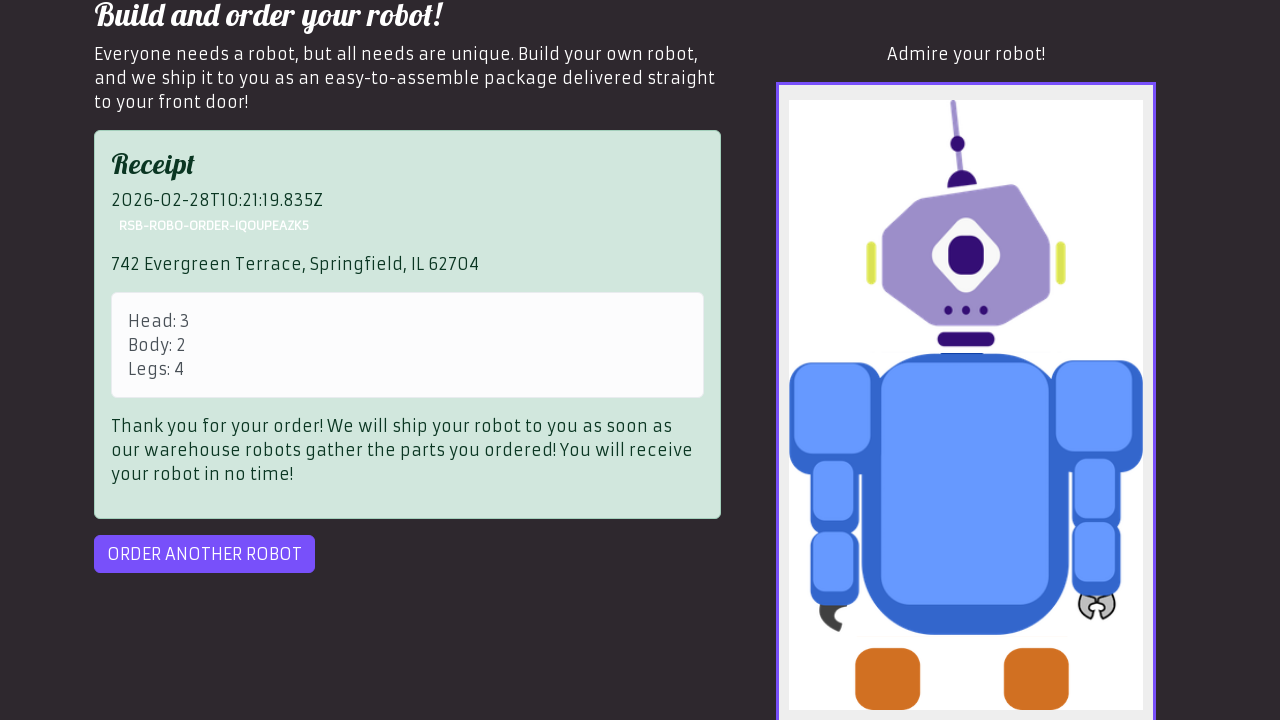